Tests filling a password field with a secure value

Starting URL: https://axafrance.github.io/webengine-dotnet/demo/Test.html

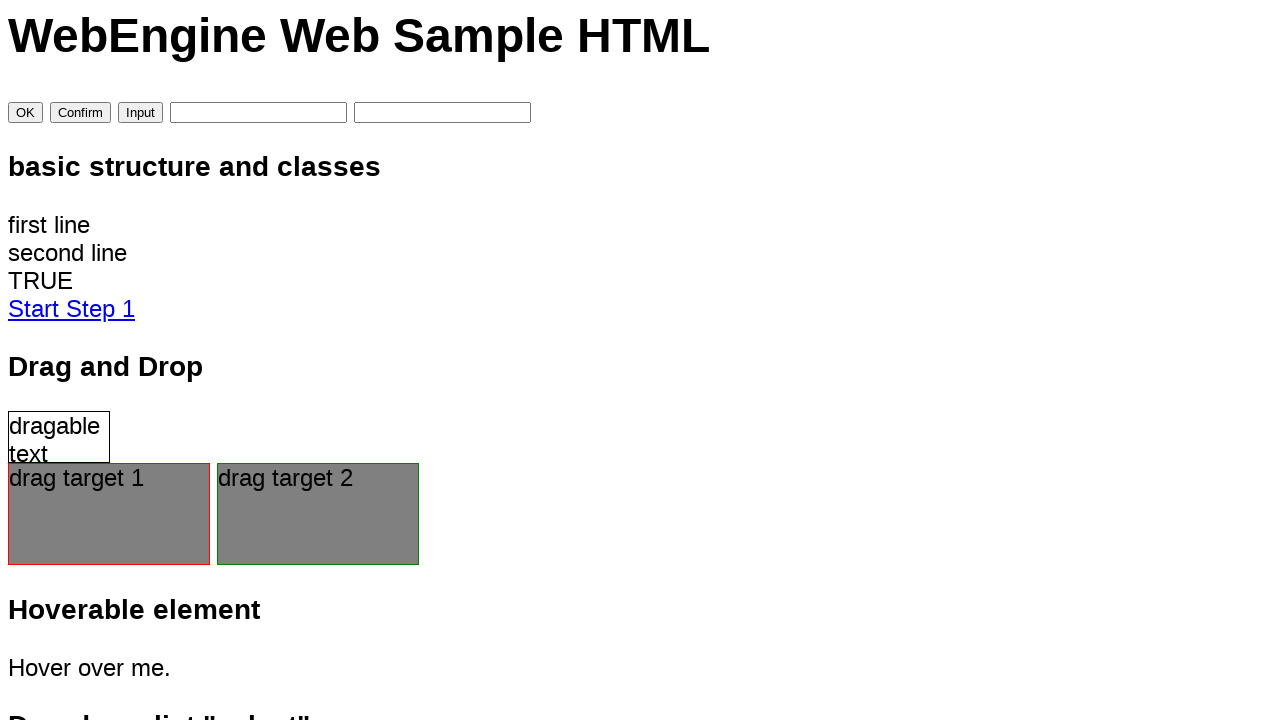

Navigated to SecurePassword test page
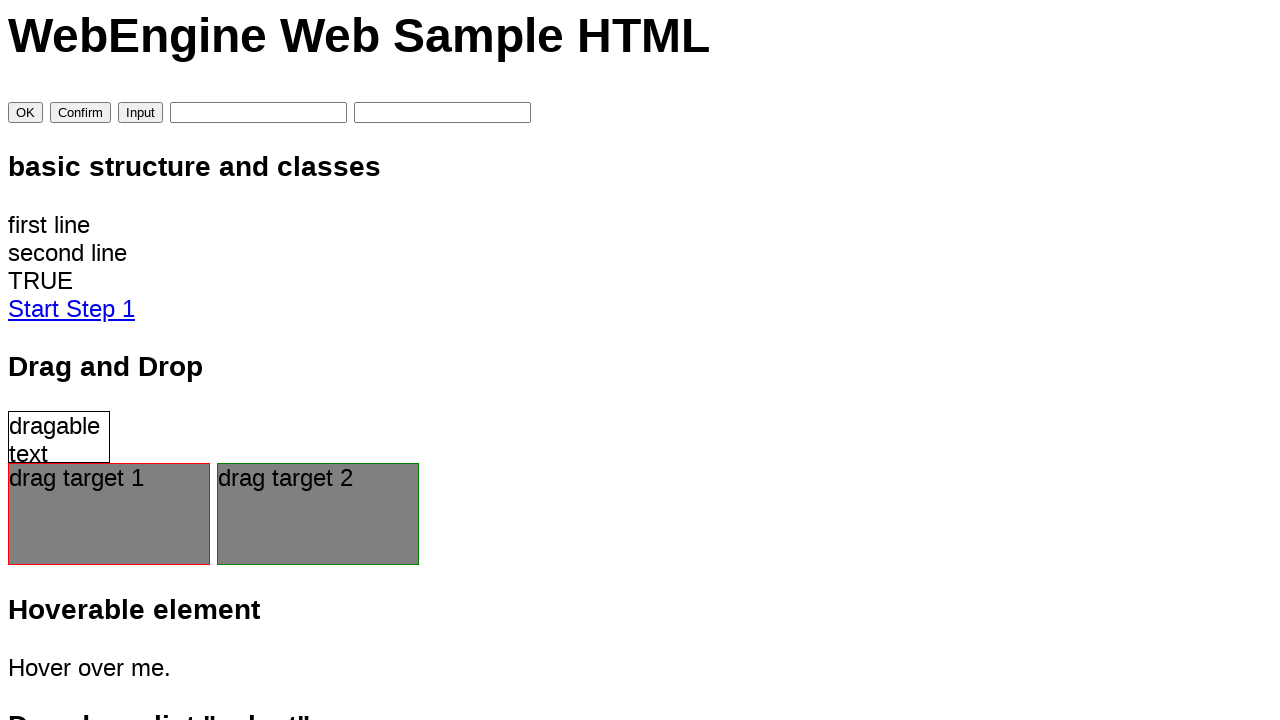

Filled password field with secure value on #password
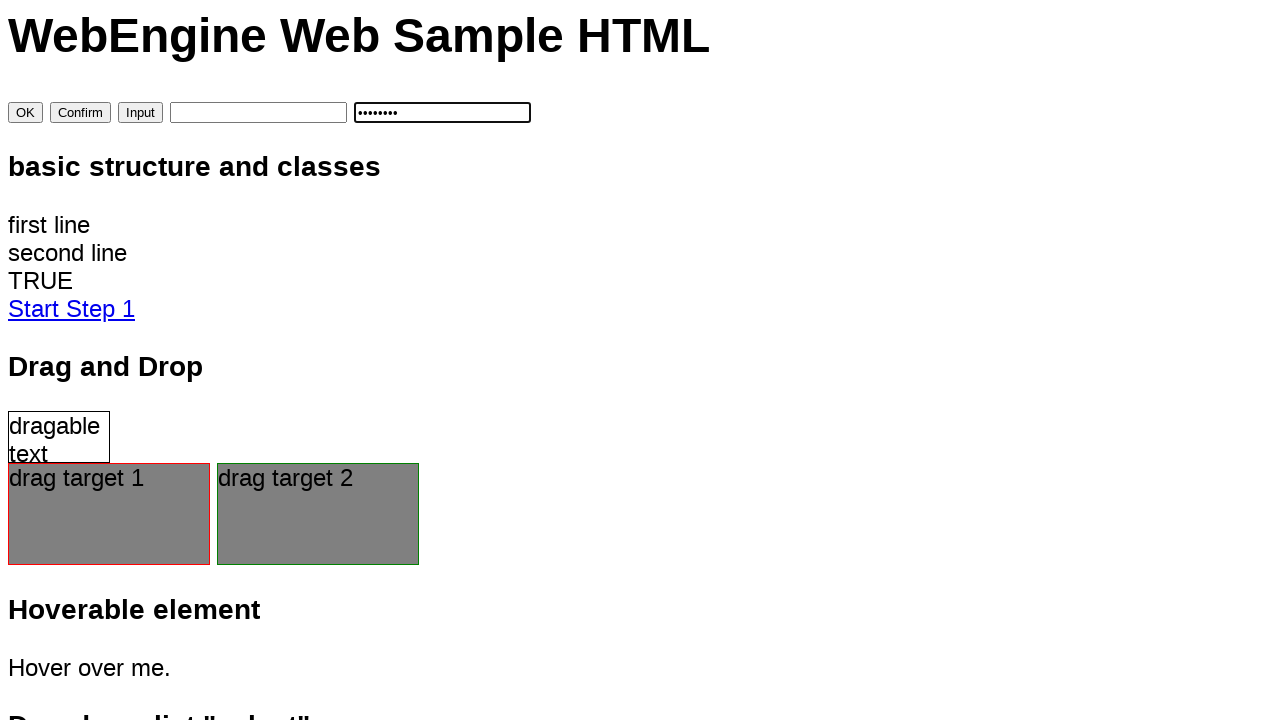

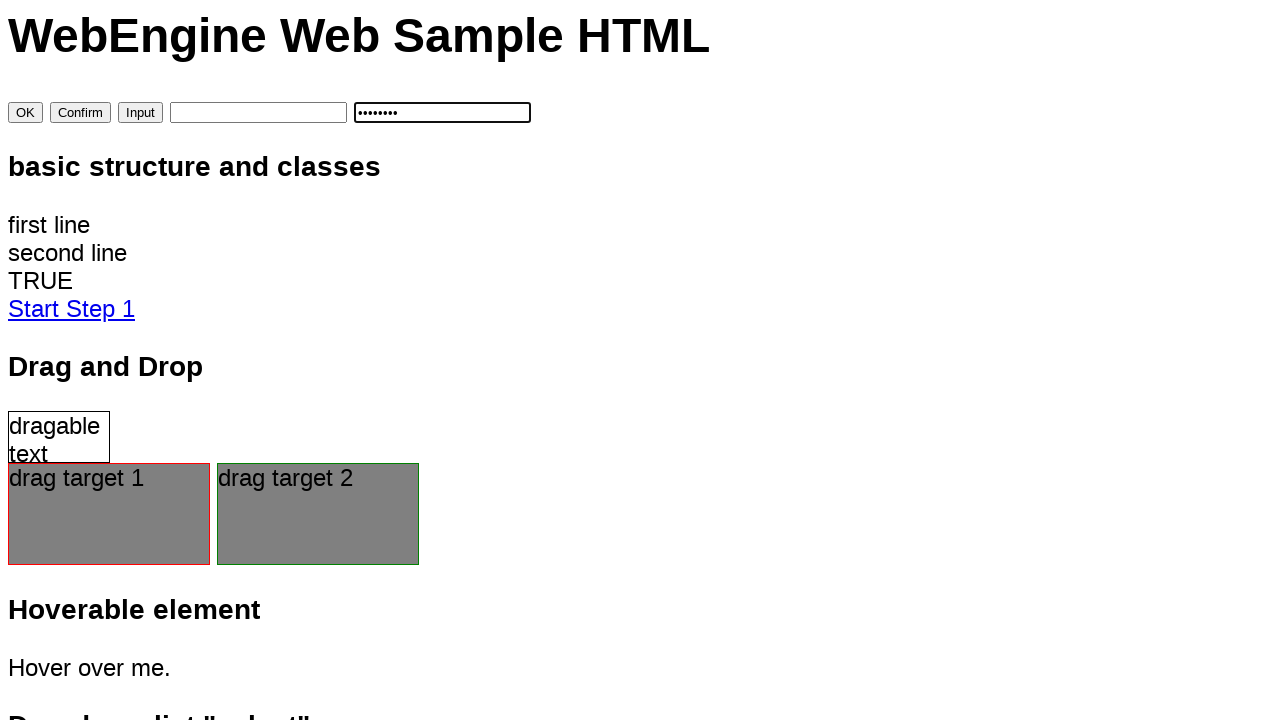